Tests AJAX functionality by clicking a button and waiting for dynamically loaded content (h1 heading and delayed h3 text) to appear on the page

Starting URL: https://v1.training-support.net/selenium/ajax

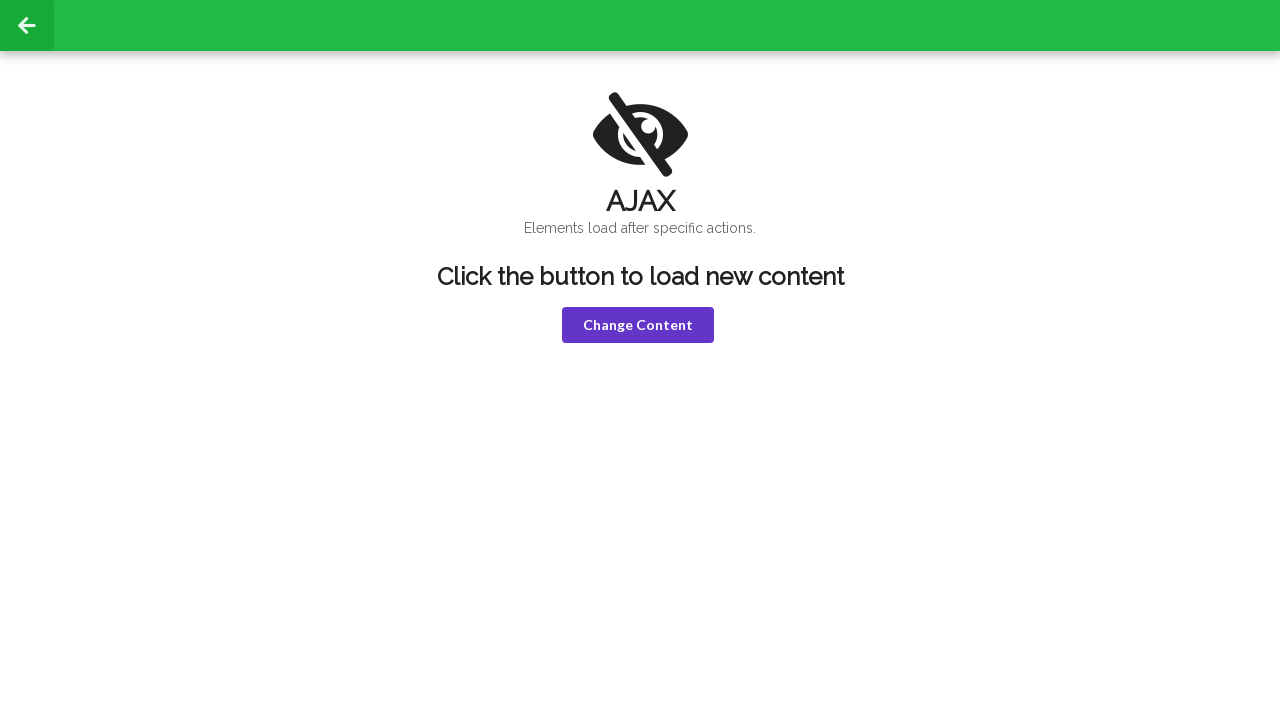

Clicked violet button to trigger AJAX loading at (638, 325) on button.violet
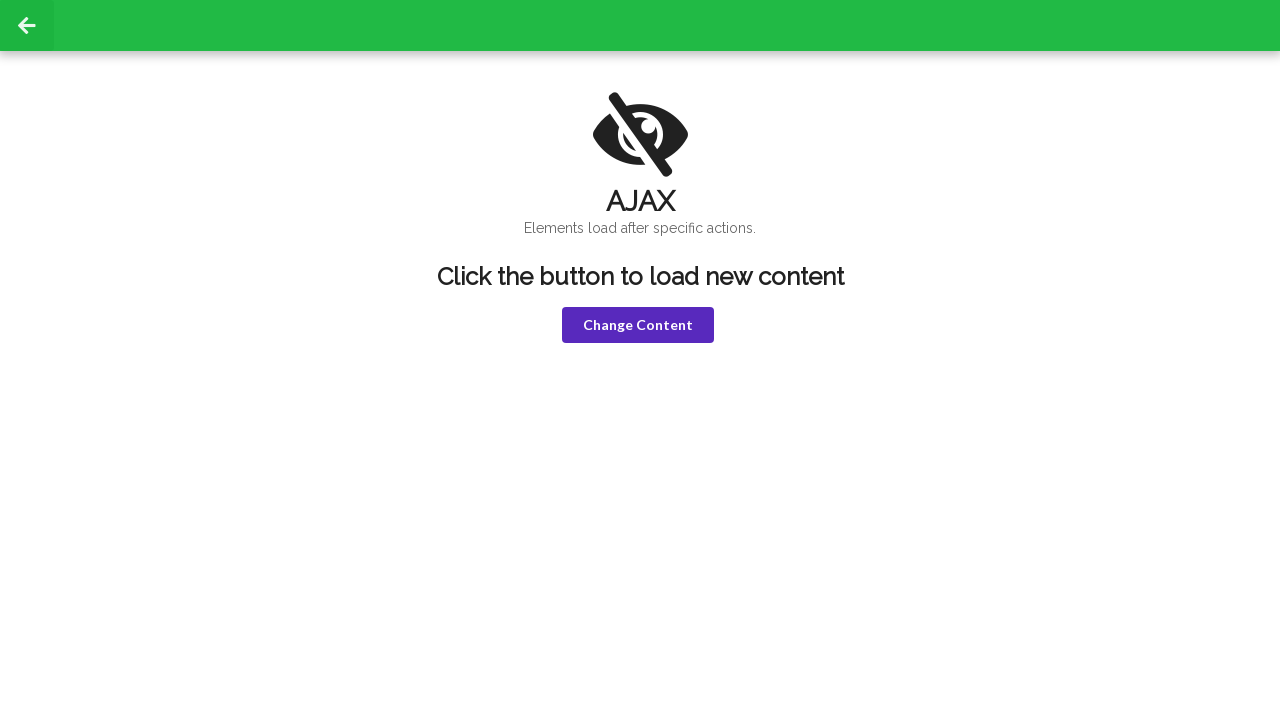

h1 heading appeared after AJAX call
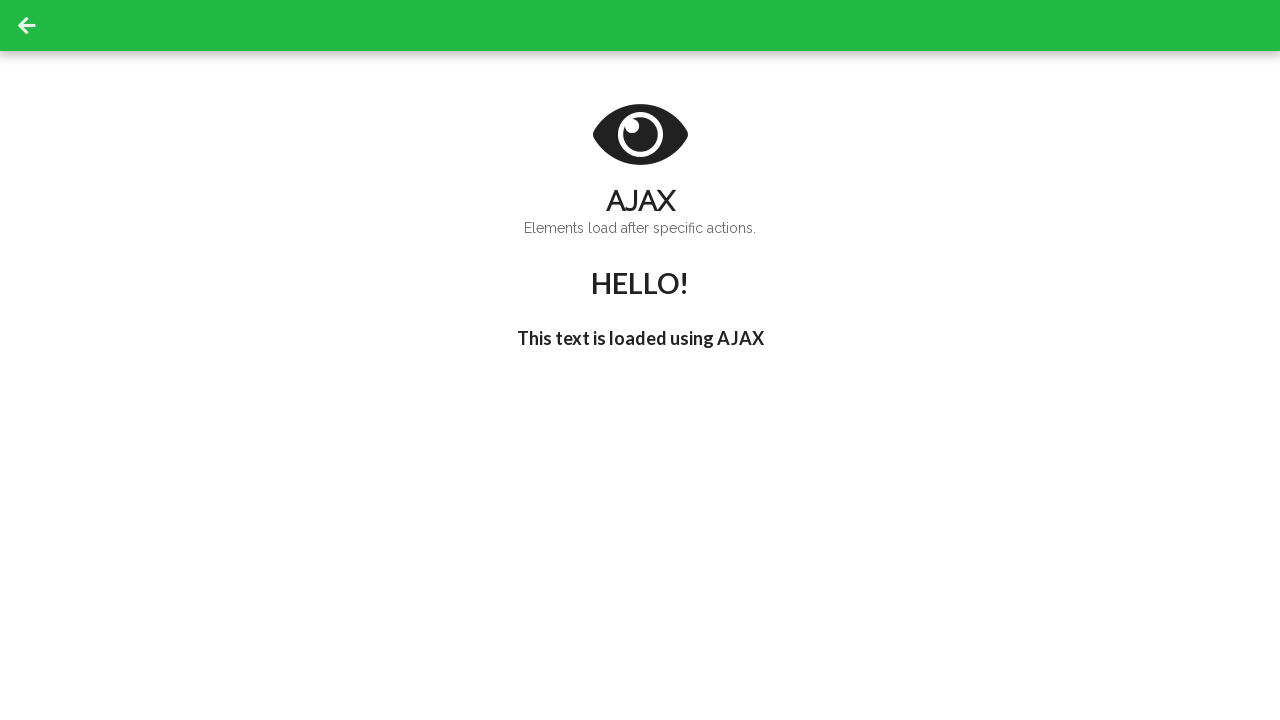

Delayed text appeared in h3 element
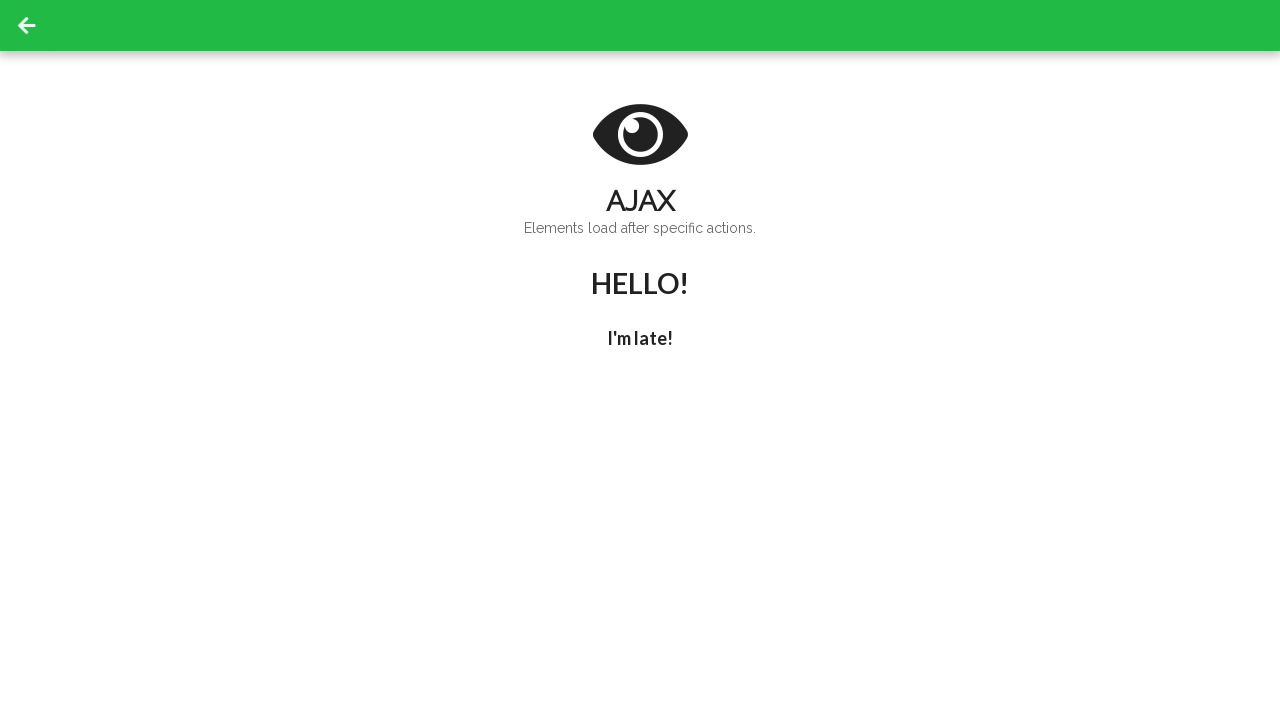

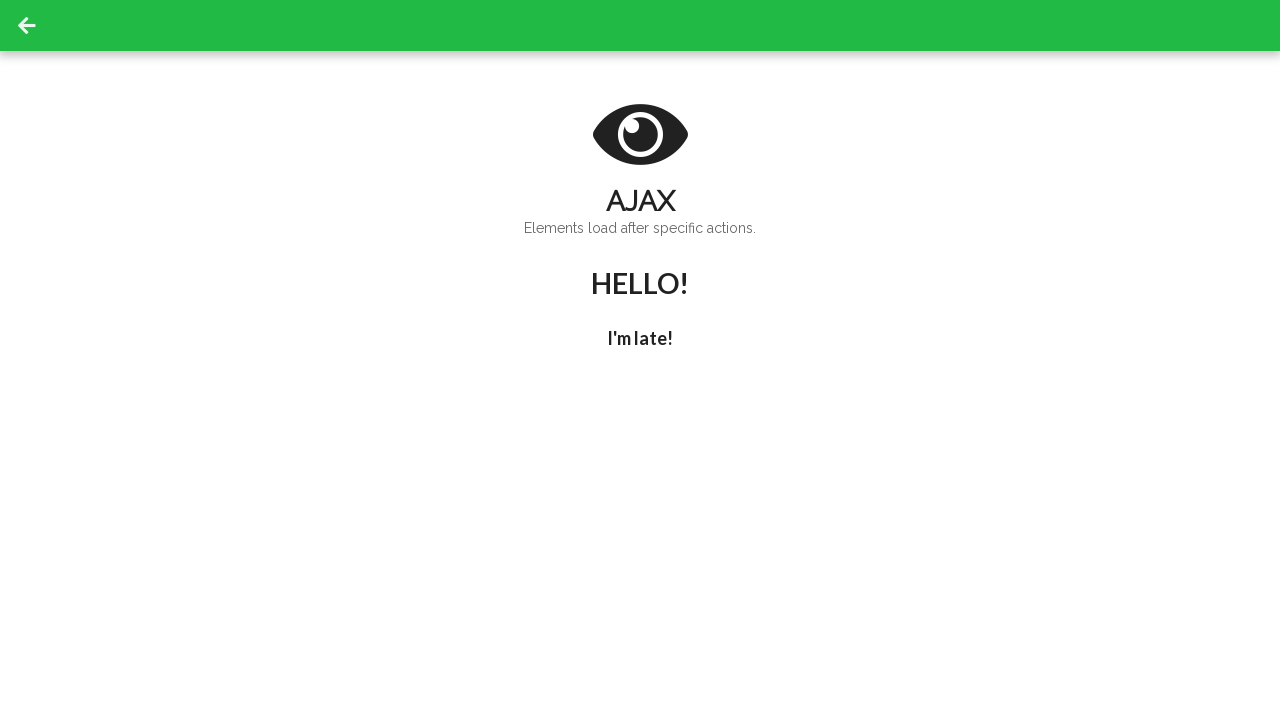